Tests basic browser navigation functionality by navigating between home and sign-up pages, including forward/back navigation on a grocery app website.

Starting URL: https://groceryapp.uniqassosiates.com/home

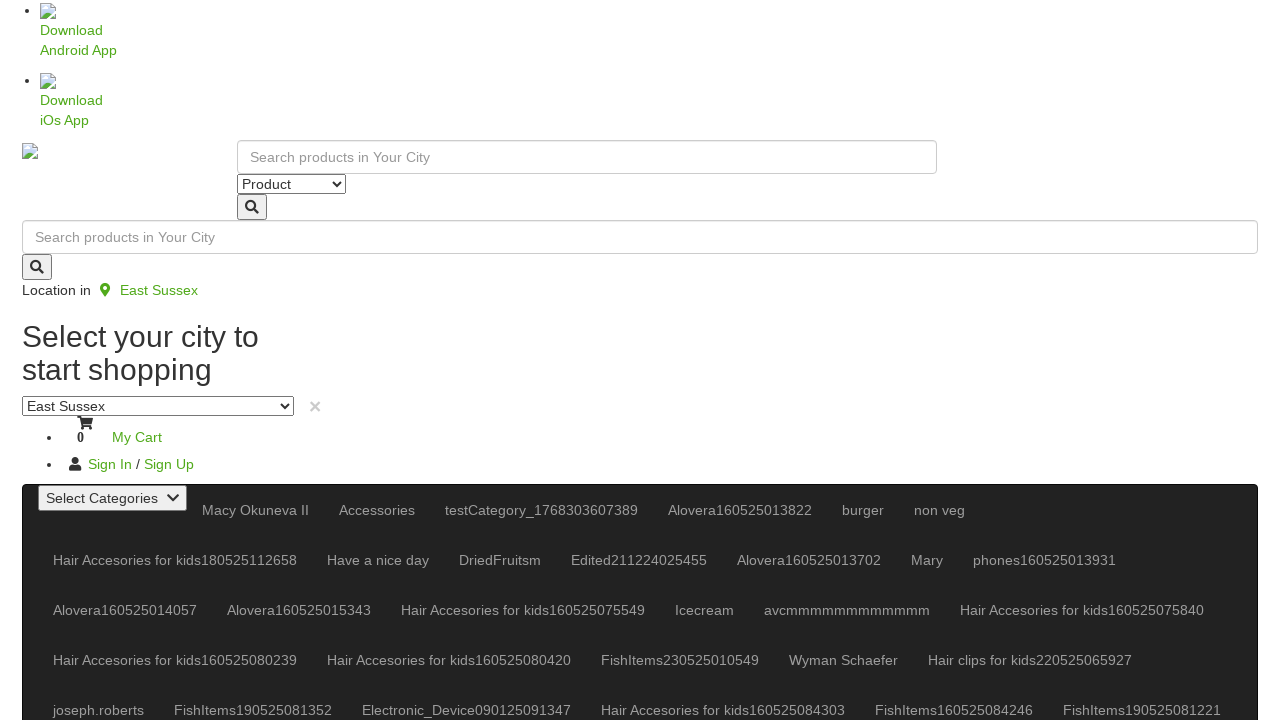

Navigated to grocery app home page
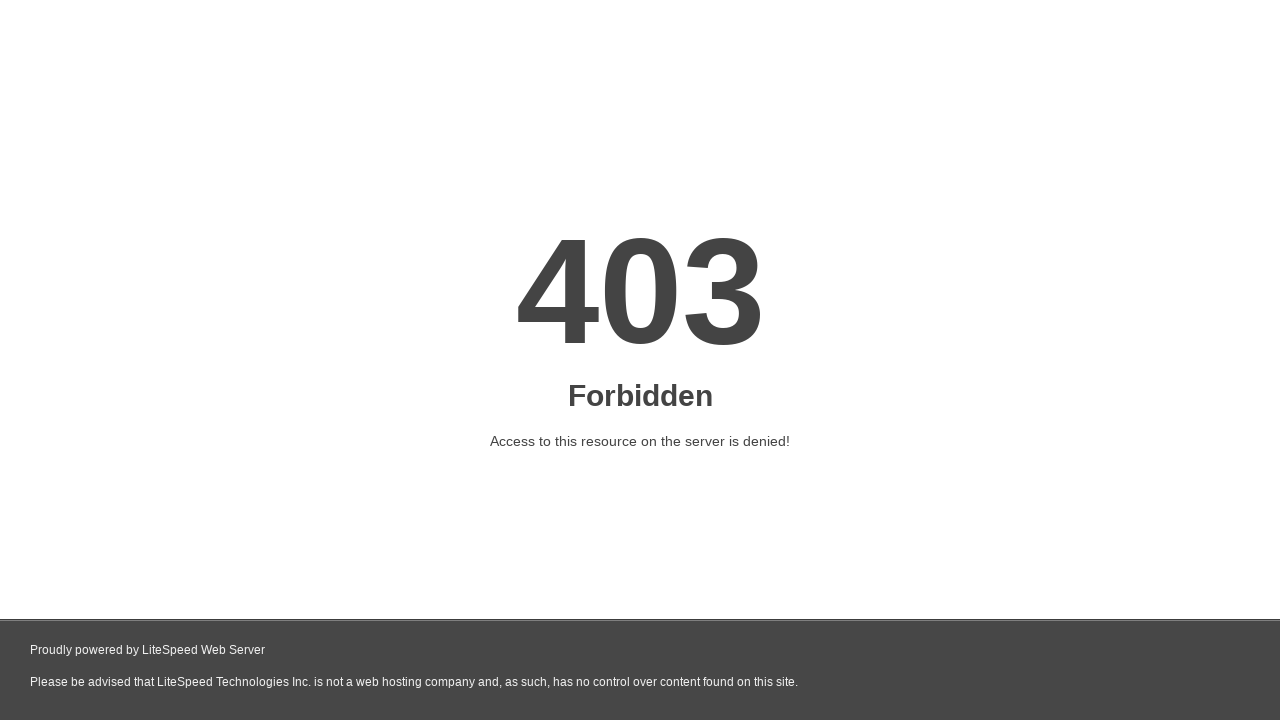

Retrieved page title: 403 Forbidden
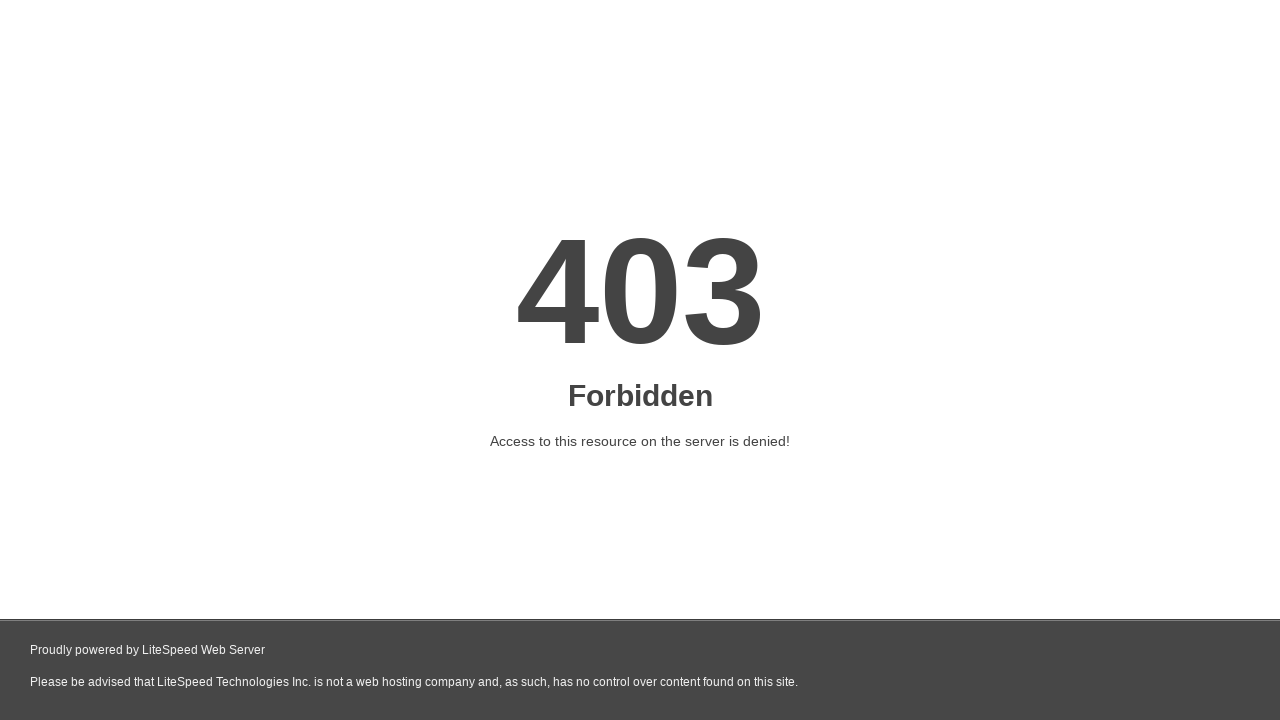

Navigated to sign-up page
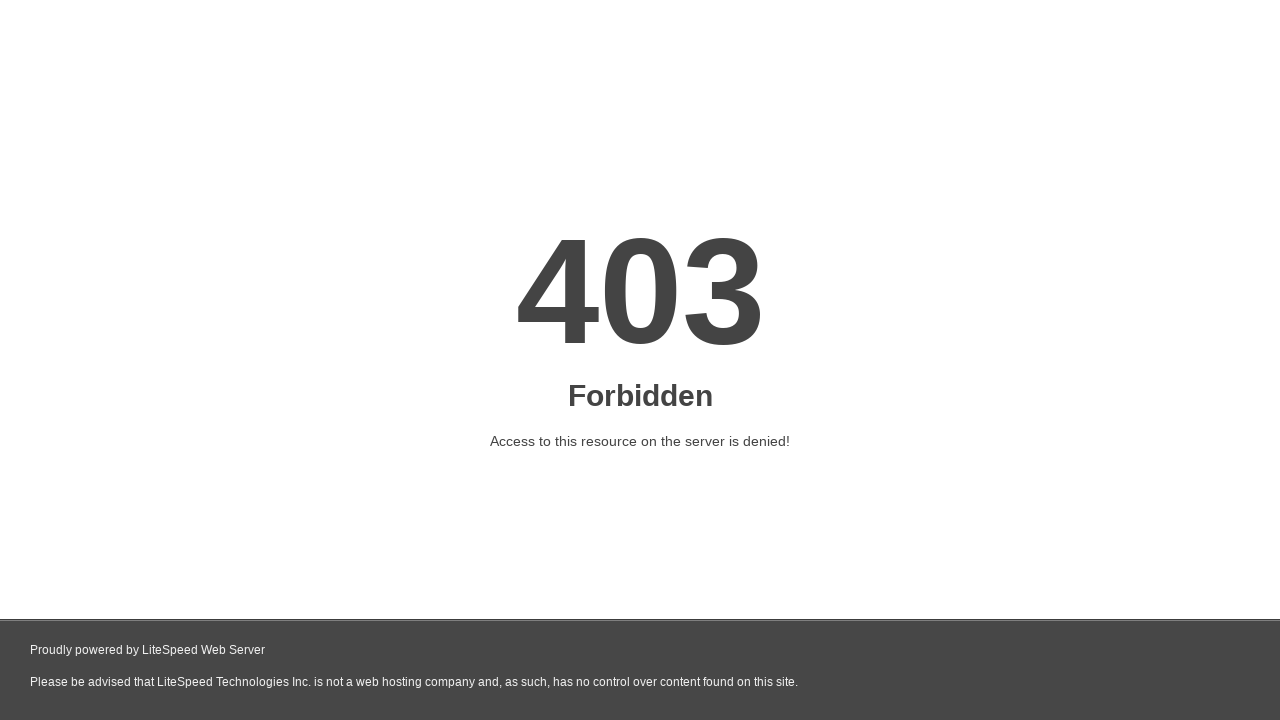

Refreshed the sign-up page
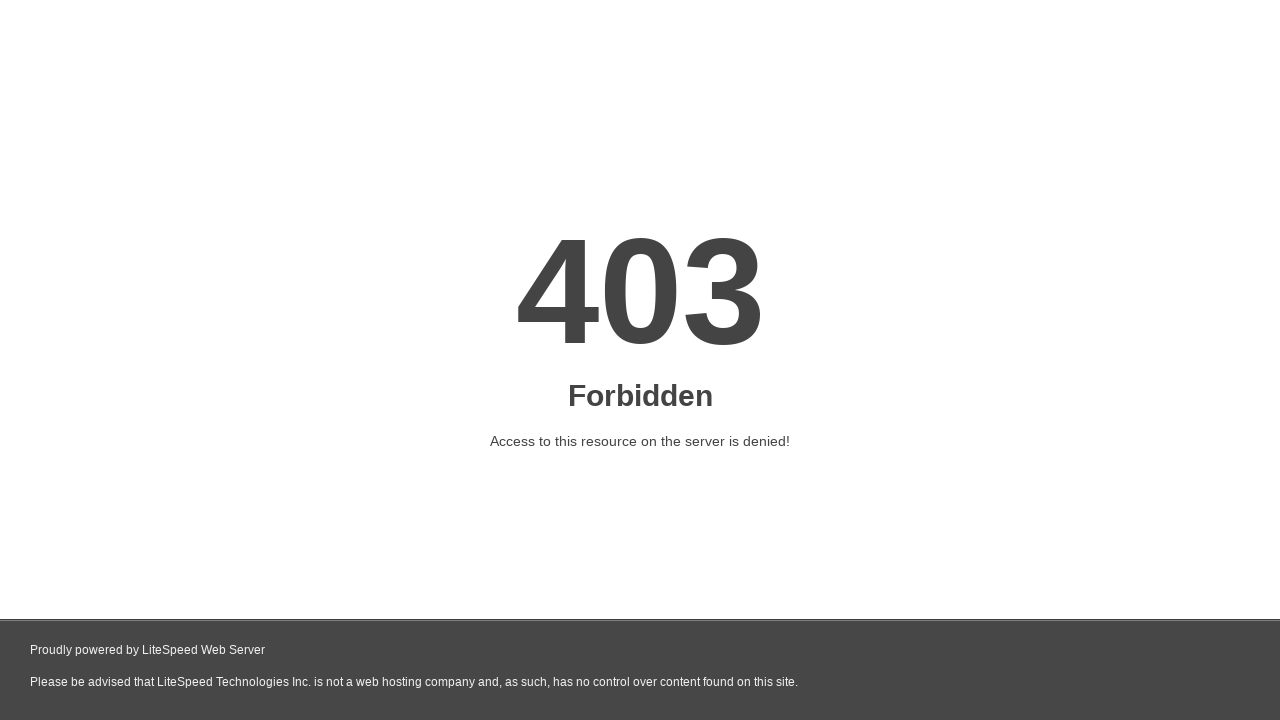

Navigated back to home page using browser back button
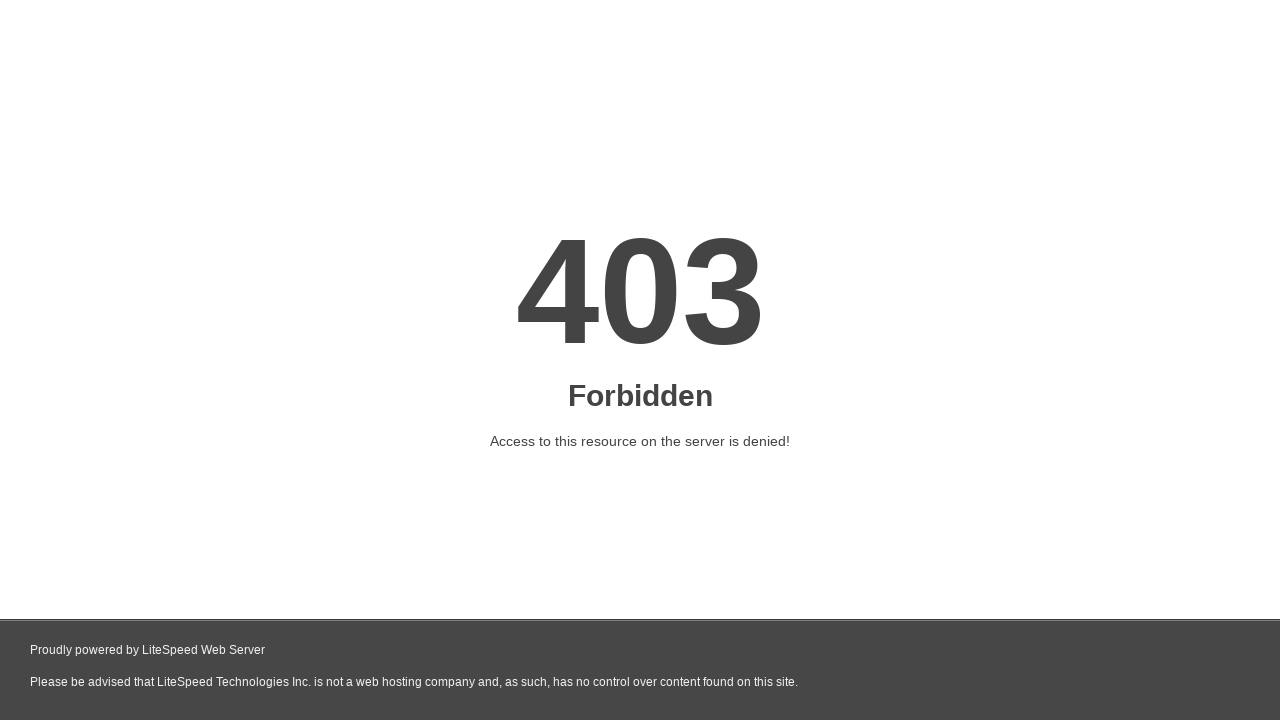

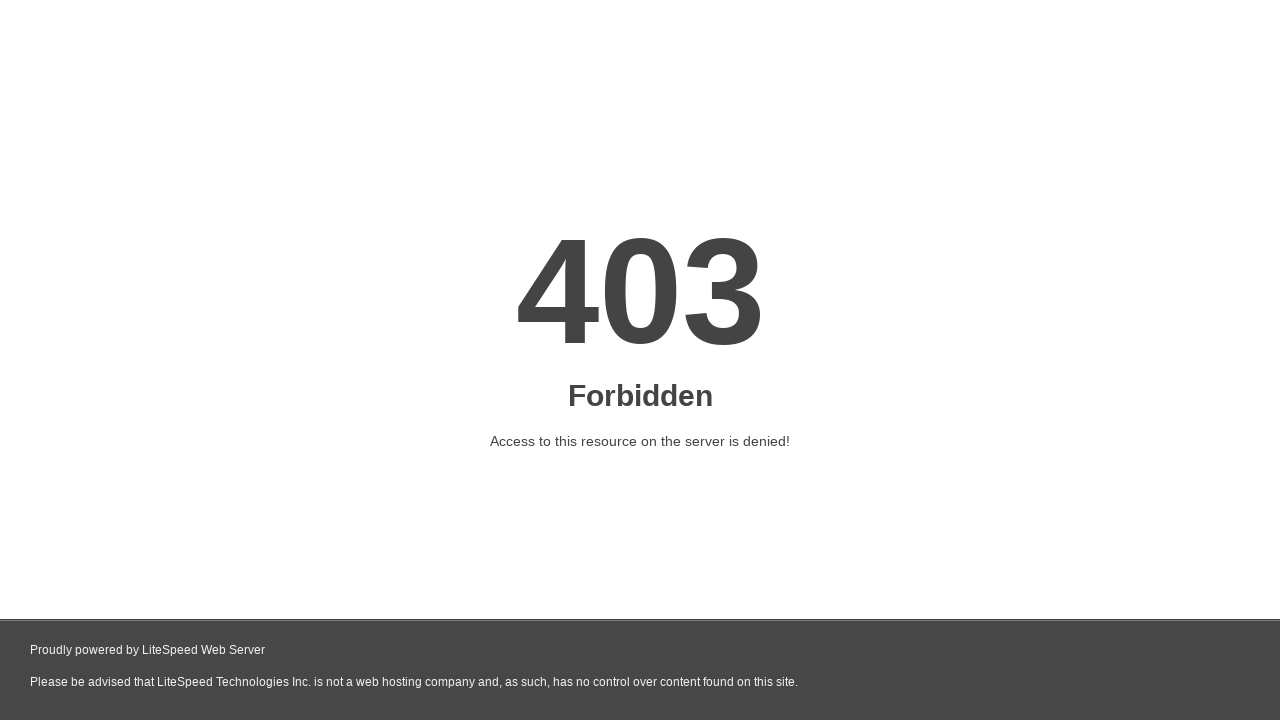